Tests JavaScript confirm dialog dismiss functionality by clicking a button that triggers a confirm dialog, dismissing it, and verifying the result message does not contain 'successfuly'

Starting URL: https://testcenter.techproeducation.com/index.php?page=javascript-alerts

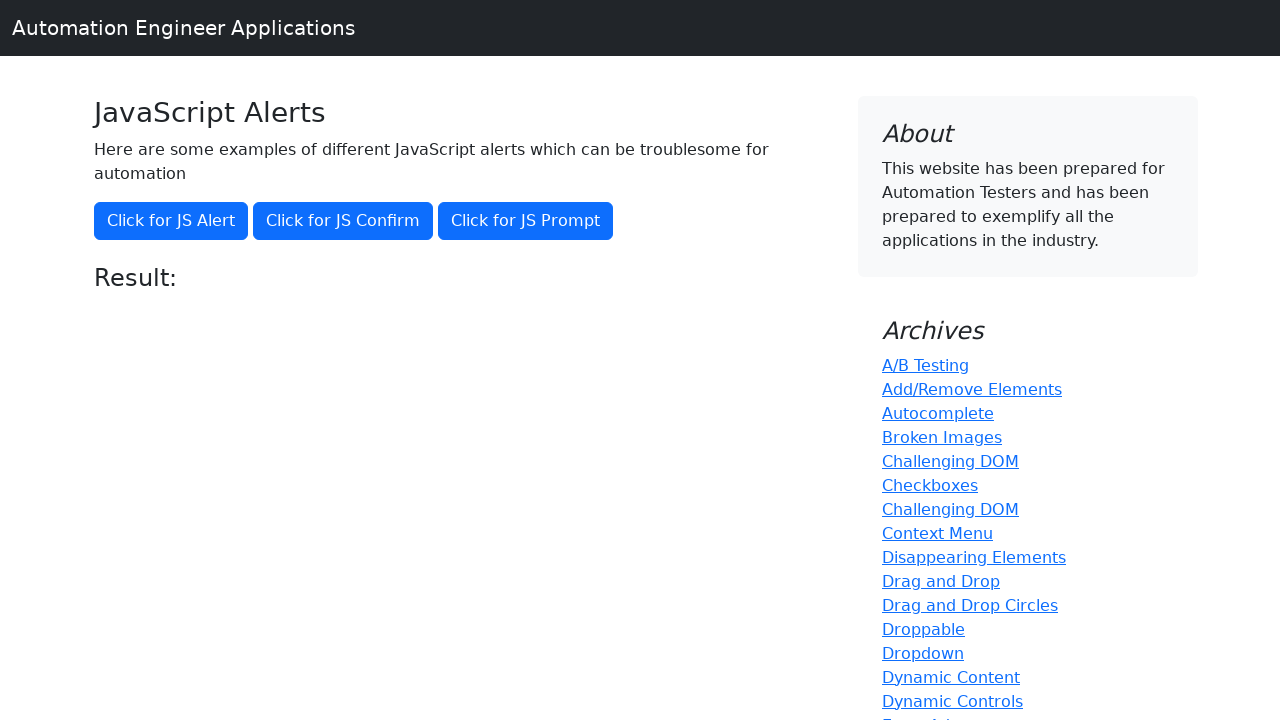

Set up dialog handler to dismiss confirm dialogs
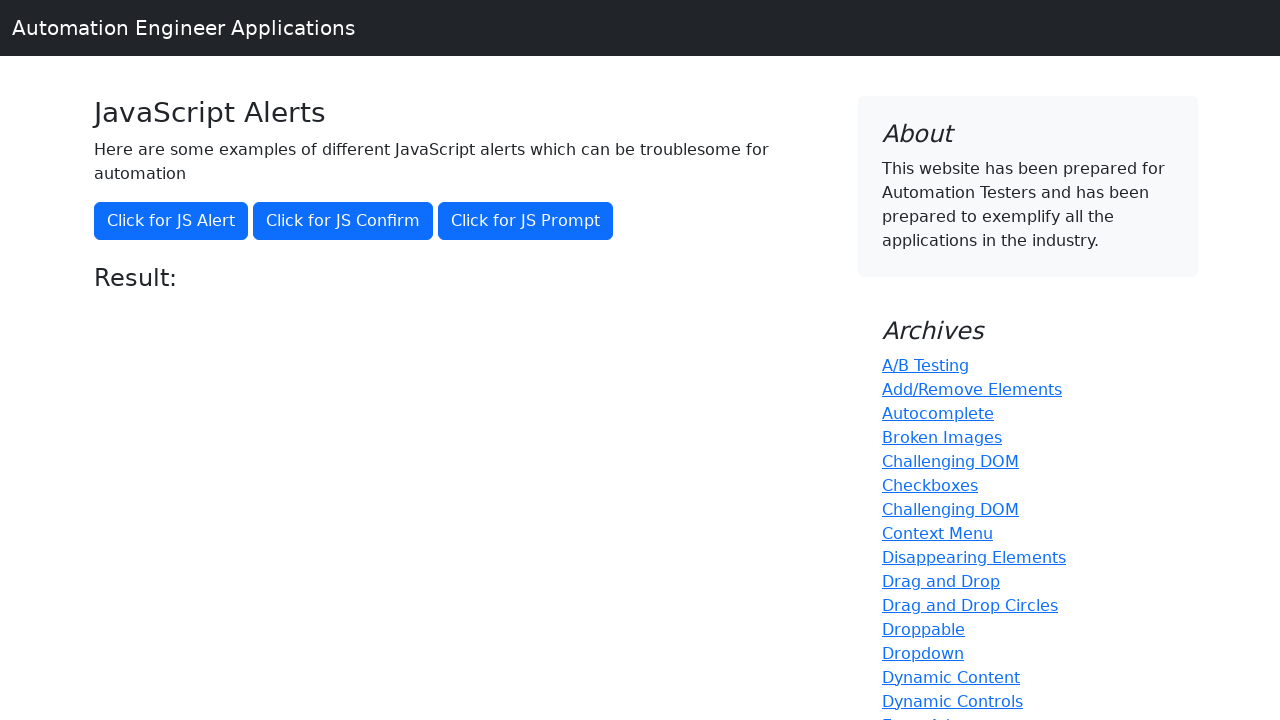

Clicked the JavaScript confirm button at (343, 221) on button[onclick='jsConfirm()']
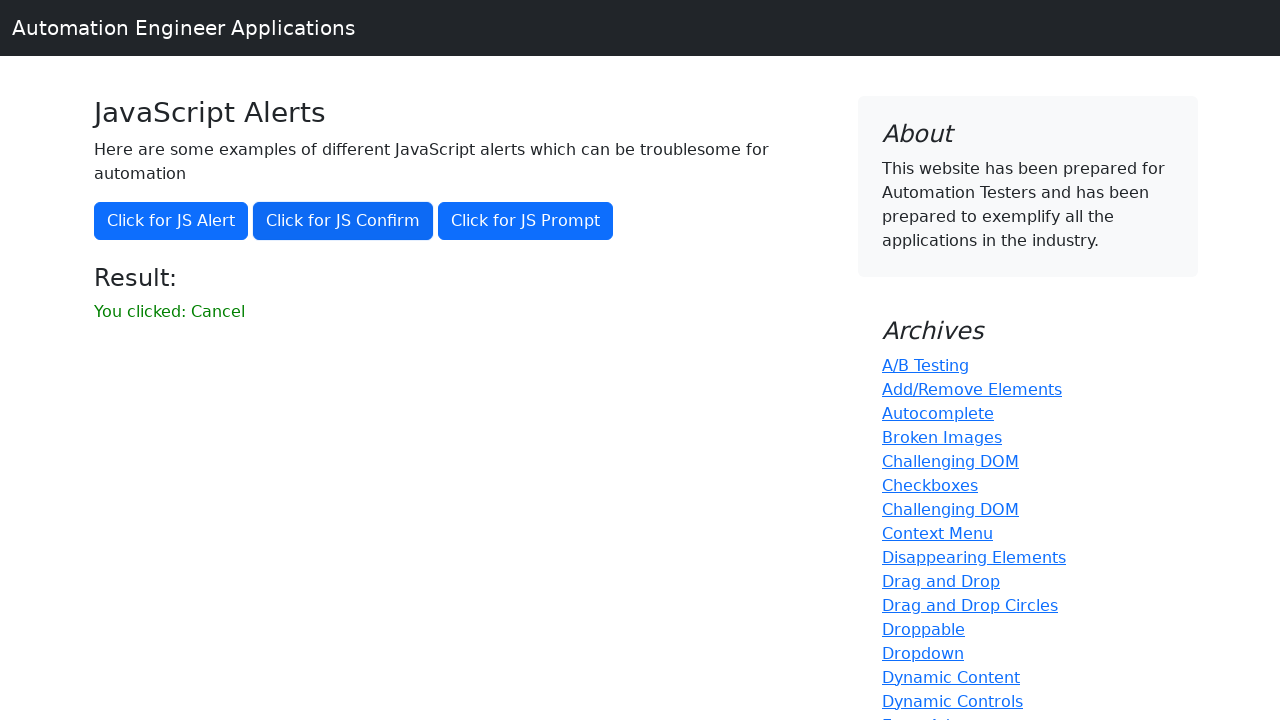

Waited for result message to appear
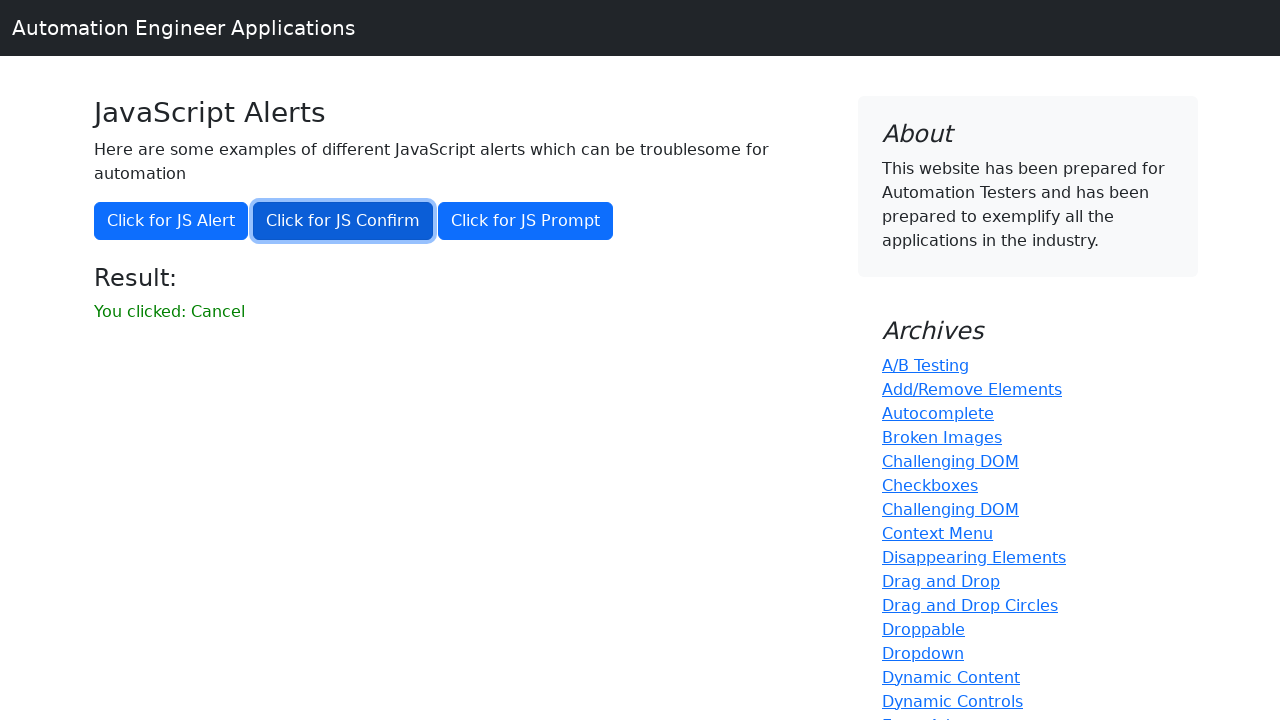

Retrieved result text: 'You clicked: Cancel'
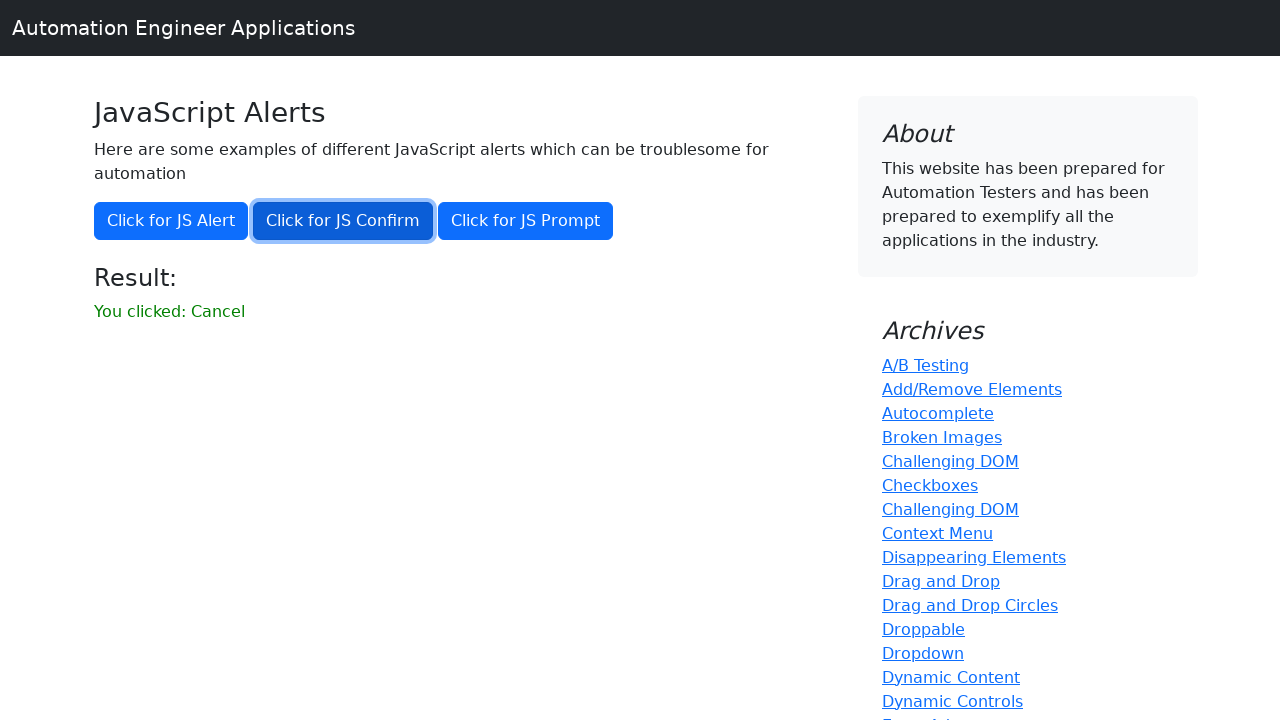

Verified that result text does not contain 'successfuly'
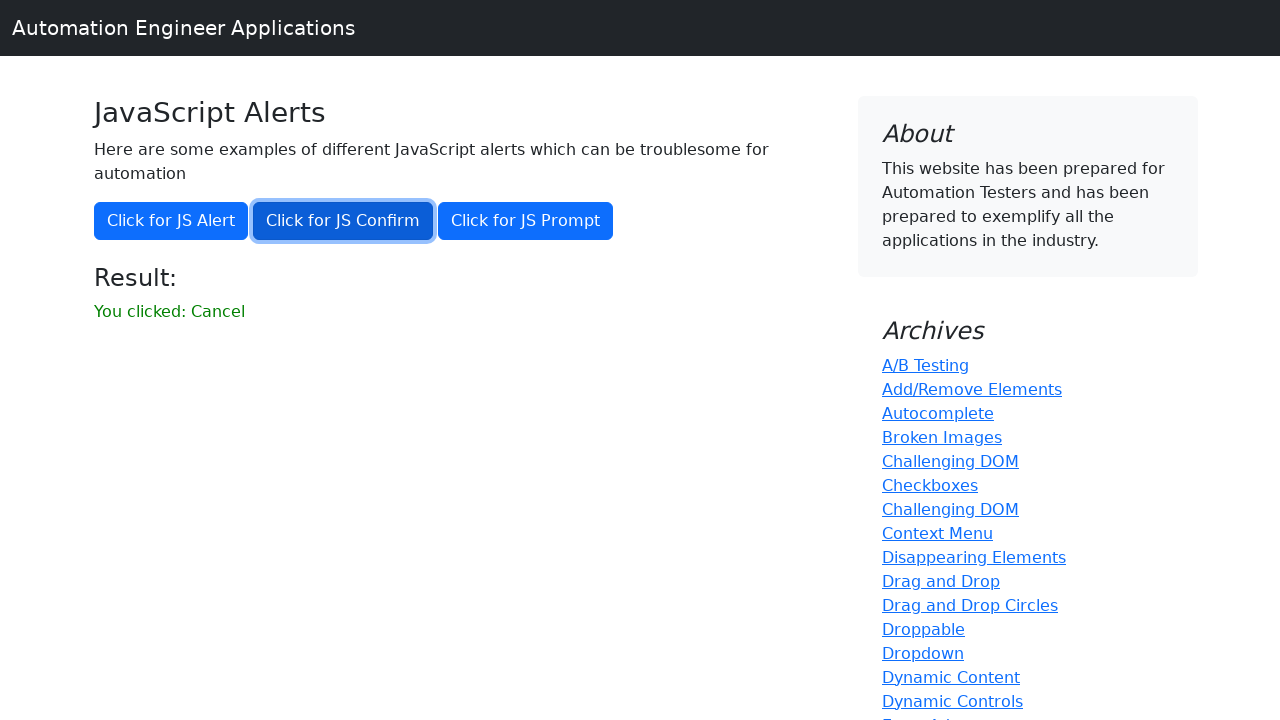

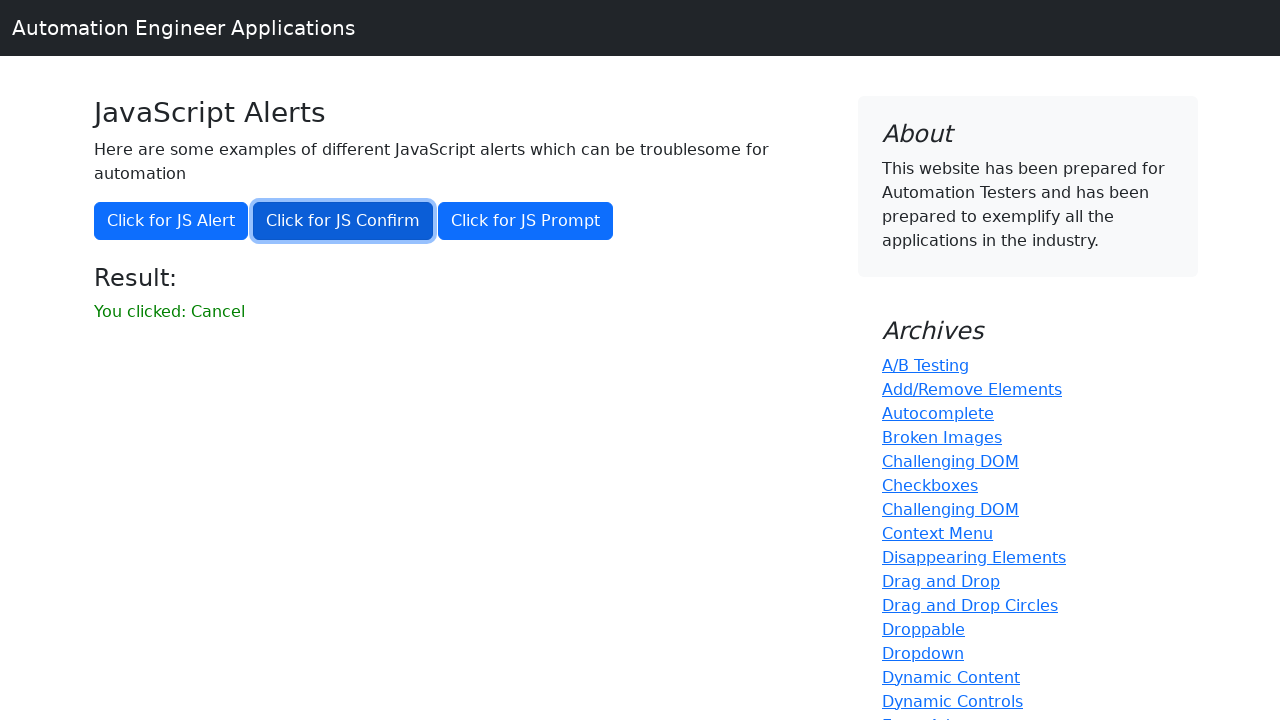